Tests cookie management by navigating to a cookies demo page, verifying cookies exist, and clicking a refresh cookies button

Starting URL: https://bonigarcia.dev/selenium-webdriver-java/cookies.html

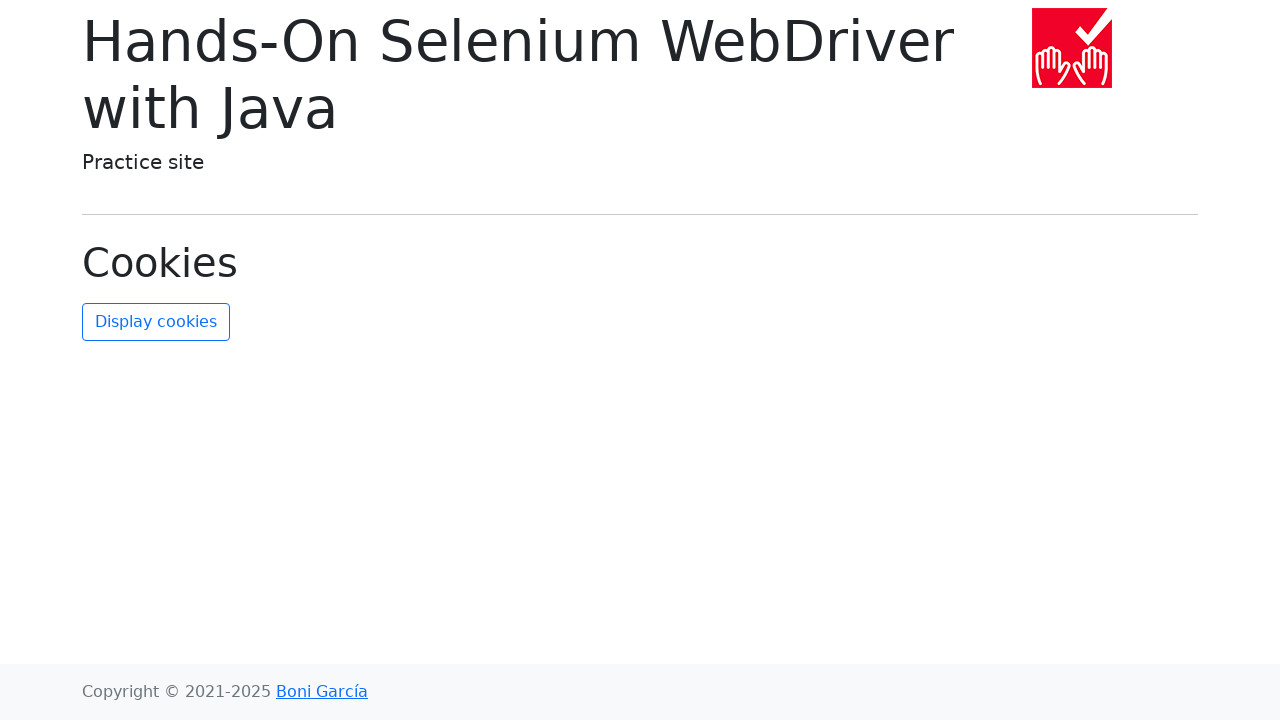

Waited for page to load (domcontentloaded)
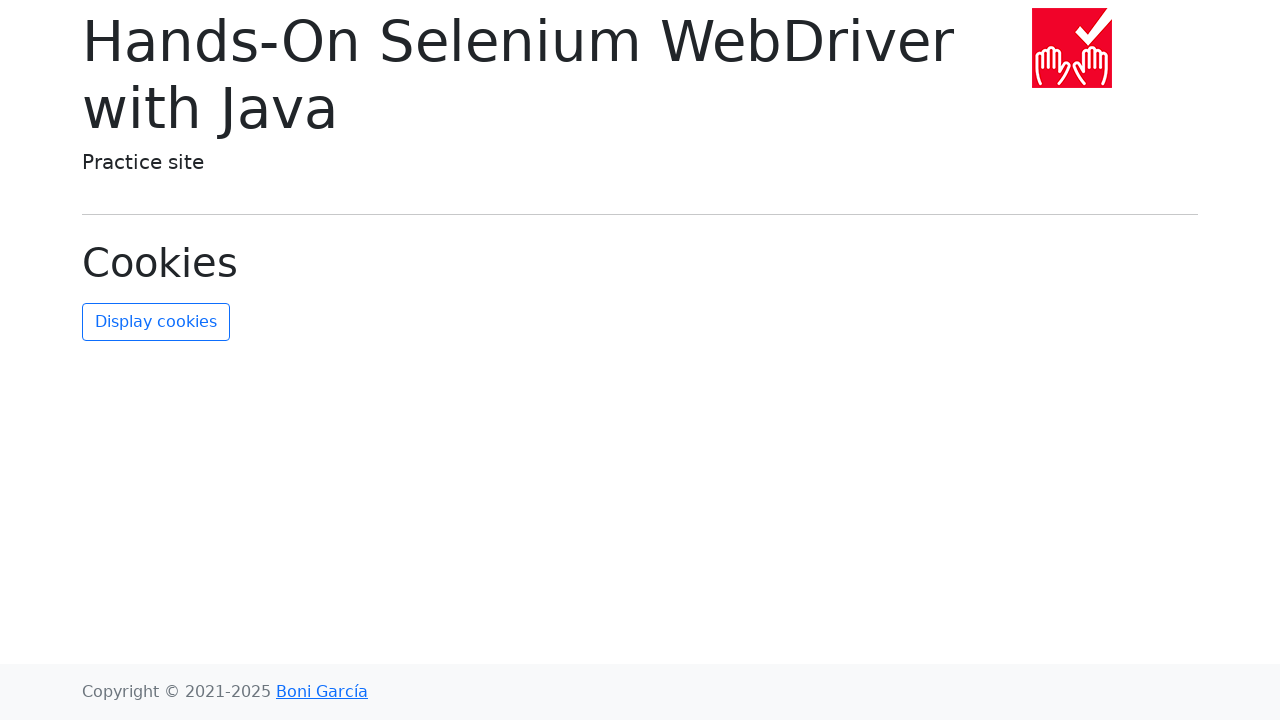

Retrieved cookies from context
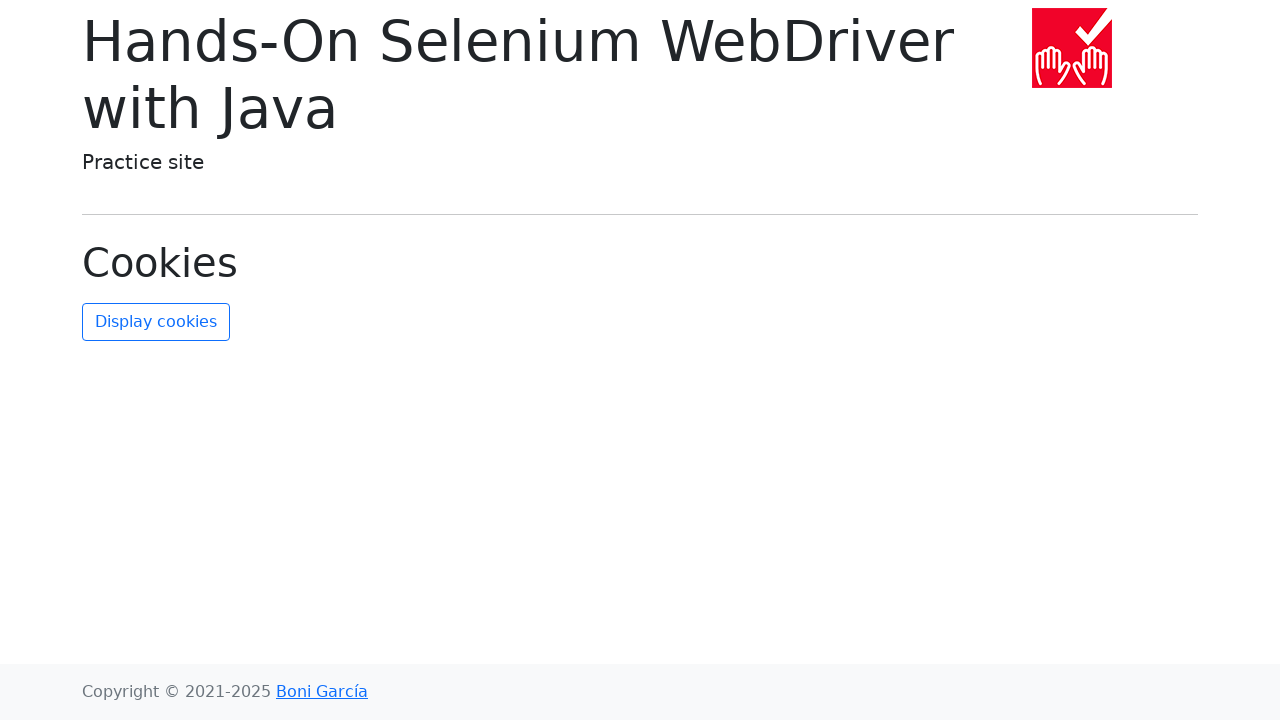

Verified that cookies exist
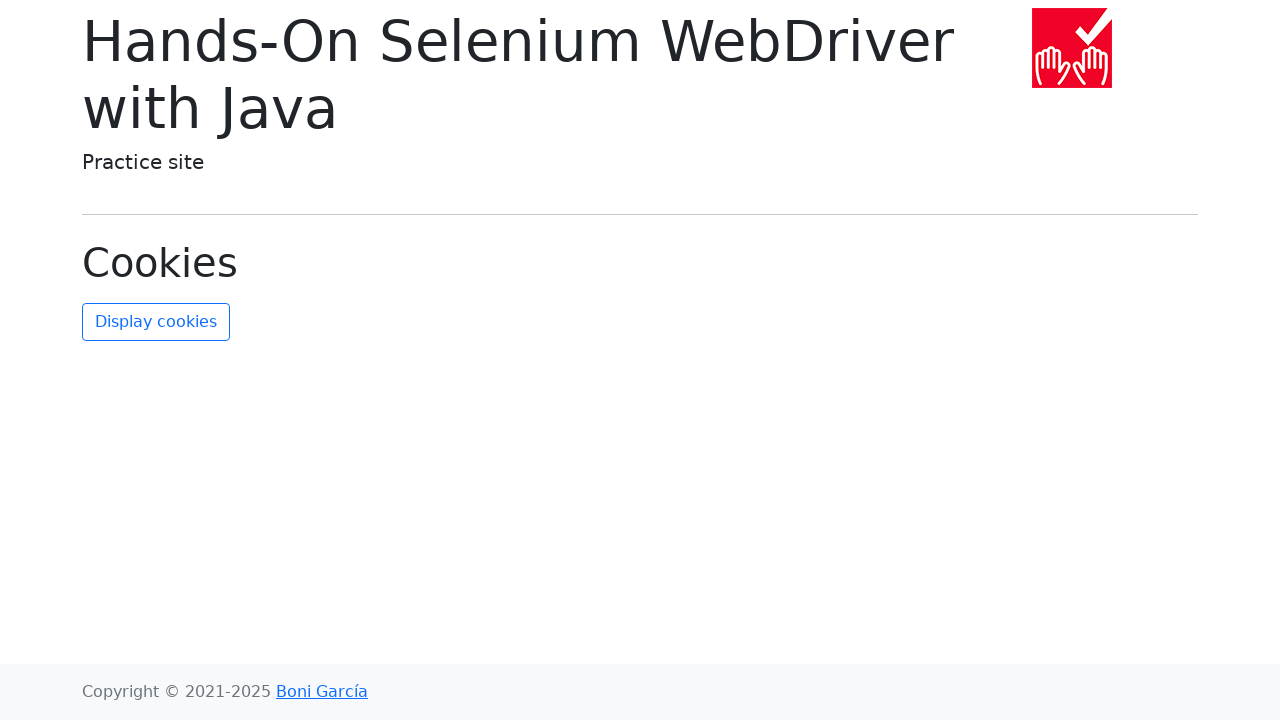

Cleared all cookies from context
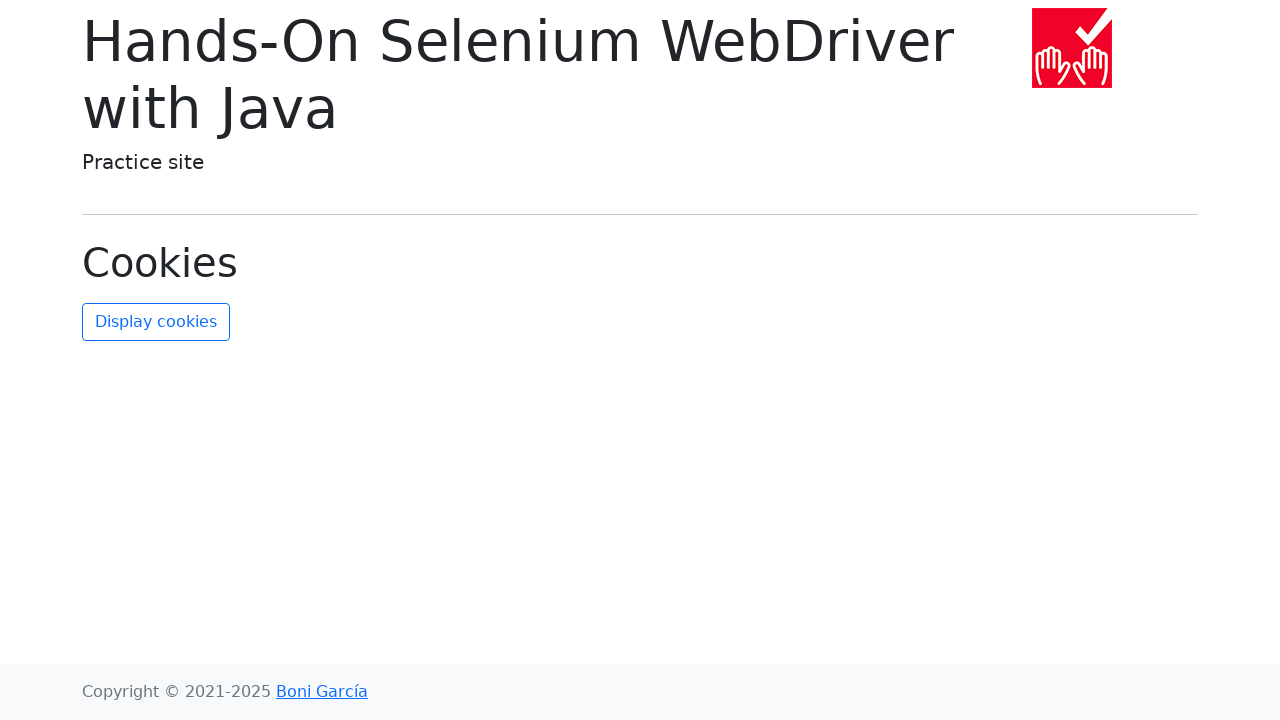

Retrieved cookies after clearing
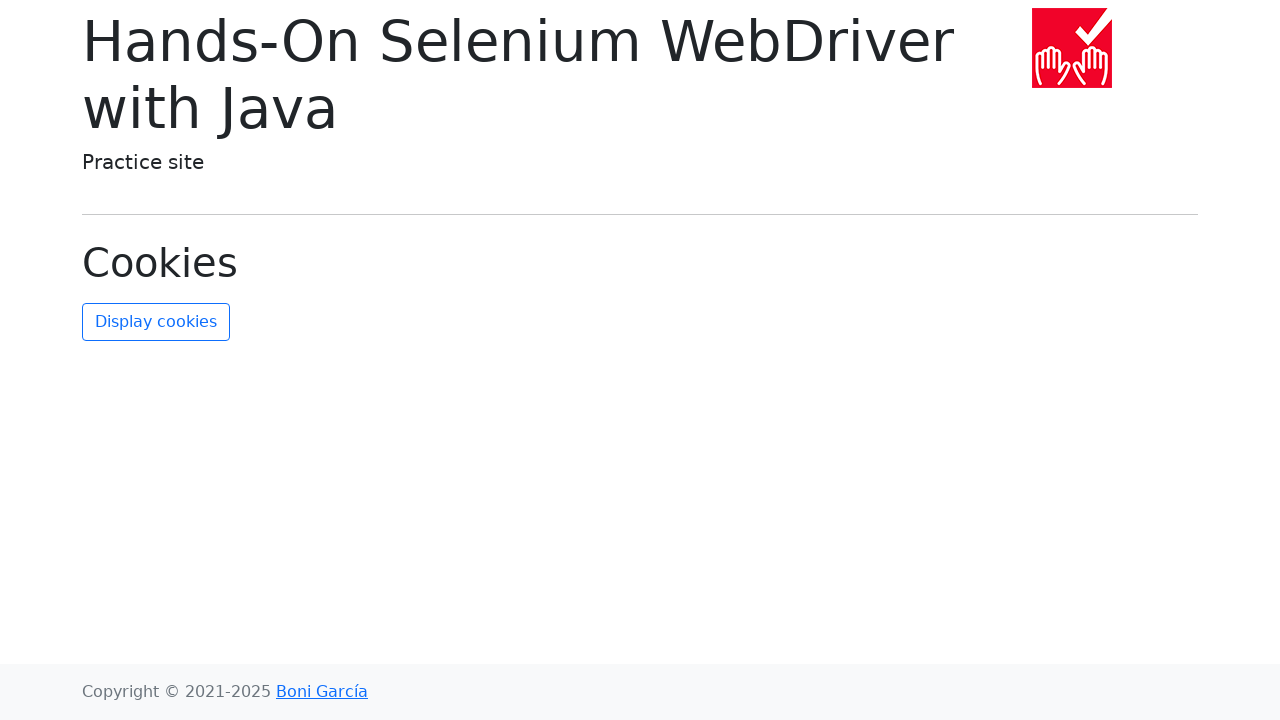

Verified that all cookies have been cleared
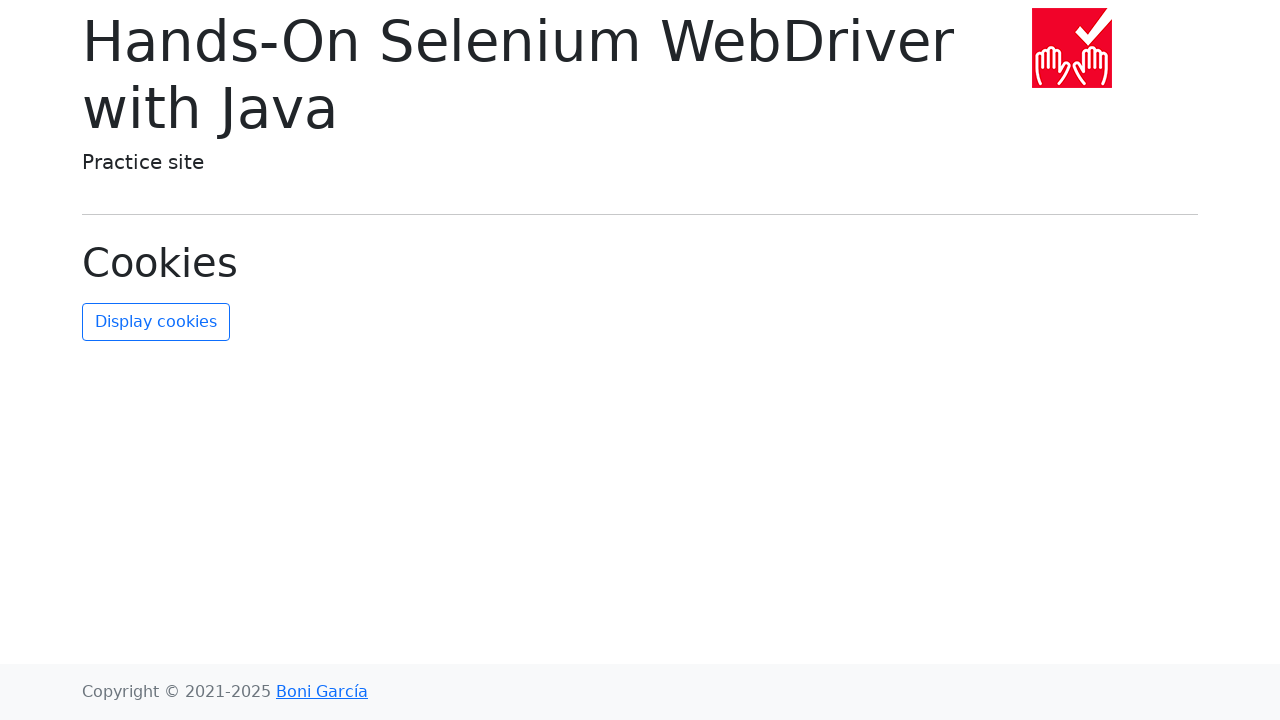

Clicked refresh cookies button at (156, 322) on #refresh-cookies
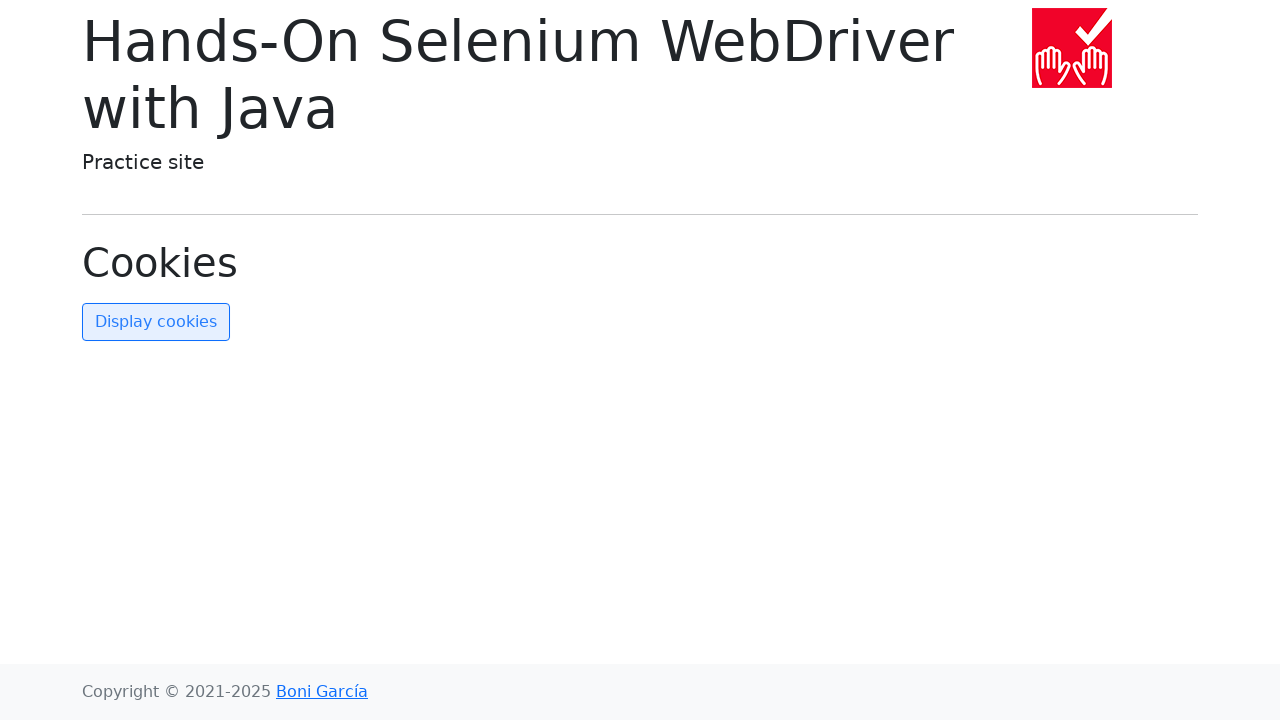

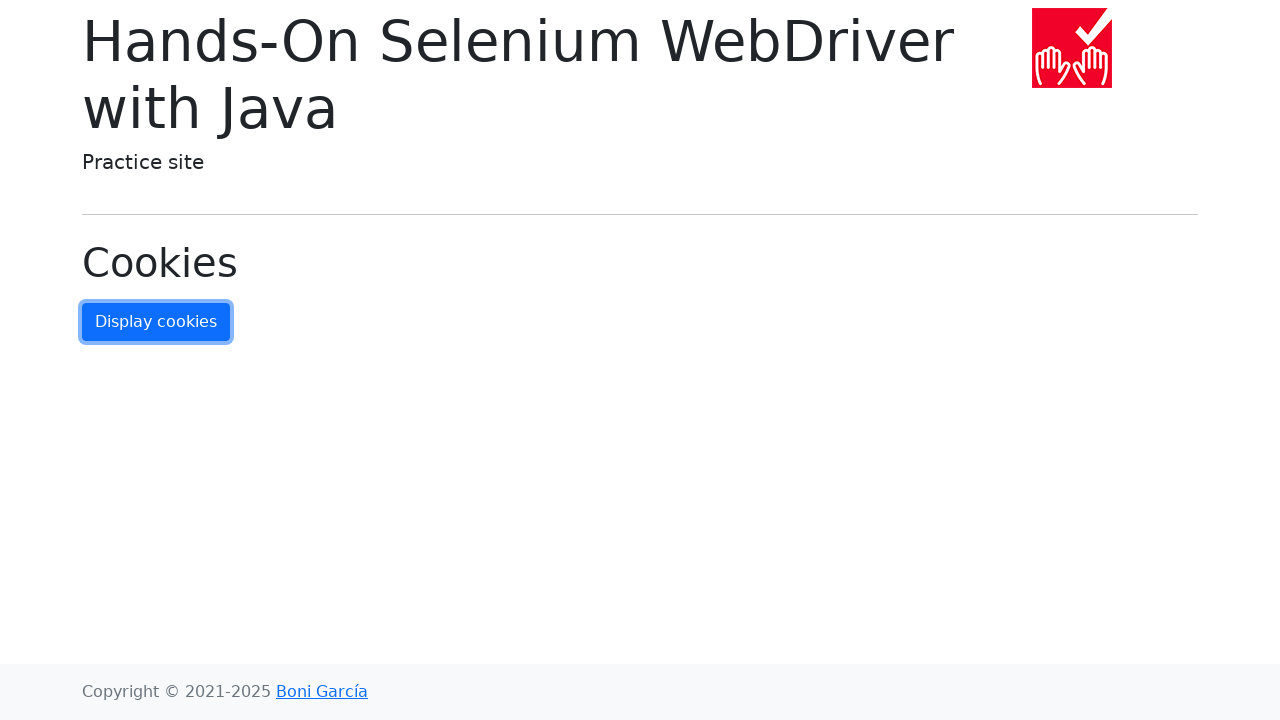